Tests the search/filter menu functionality on W3Schools by entering a search term in the filter input field

Starting URL: https://www.w3schools.com/howto/howto_js_search_menu.asp

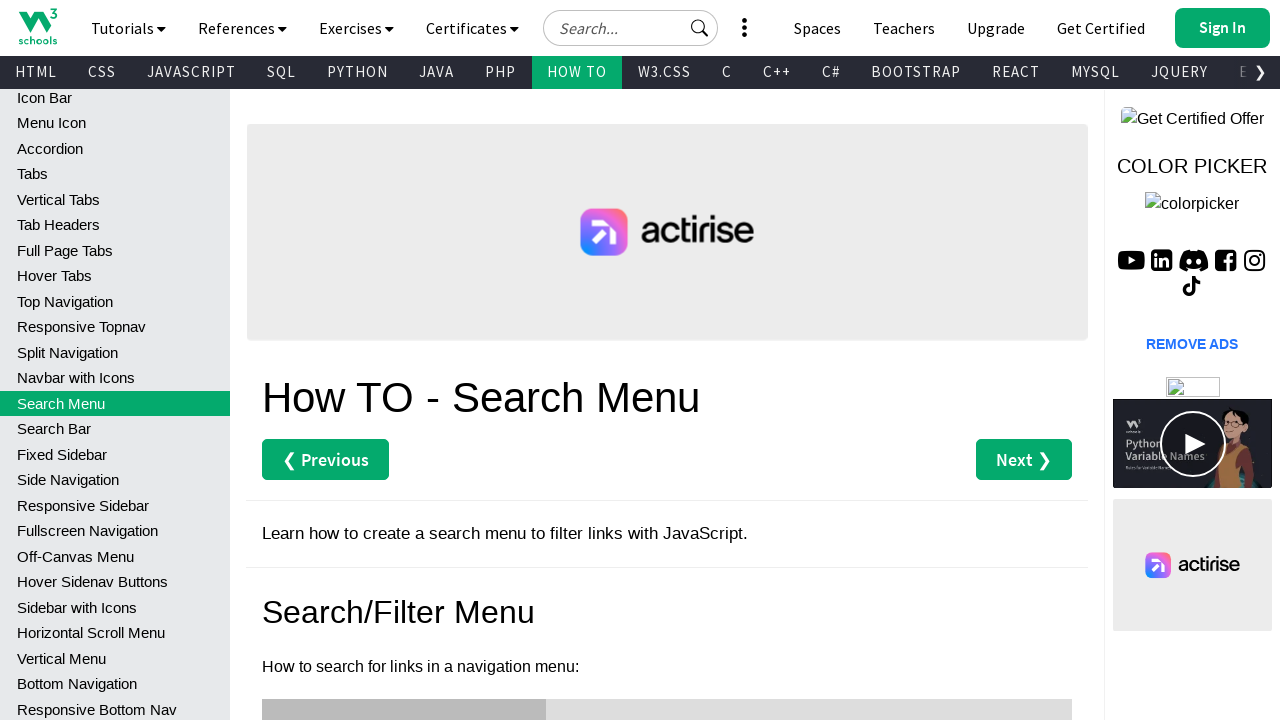

Entered 'S' in the filter search input field on #mySearch
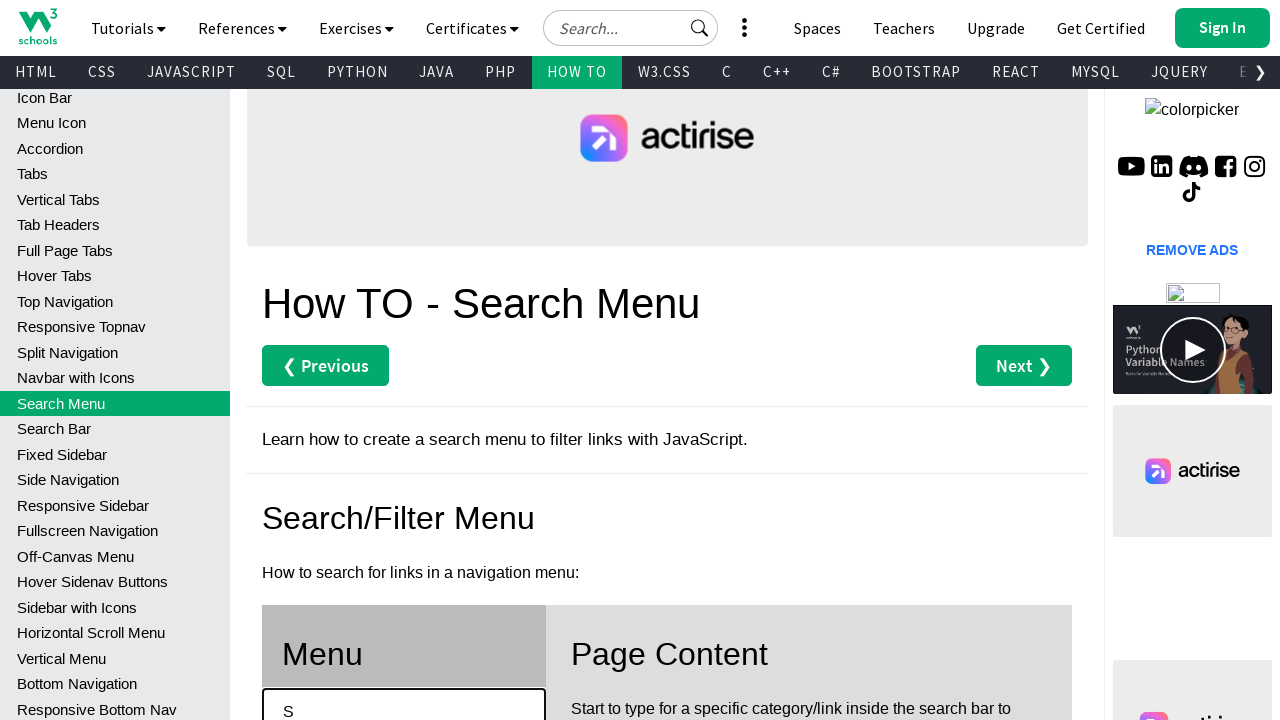

Waited 3 seconds for filtered results to display
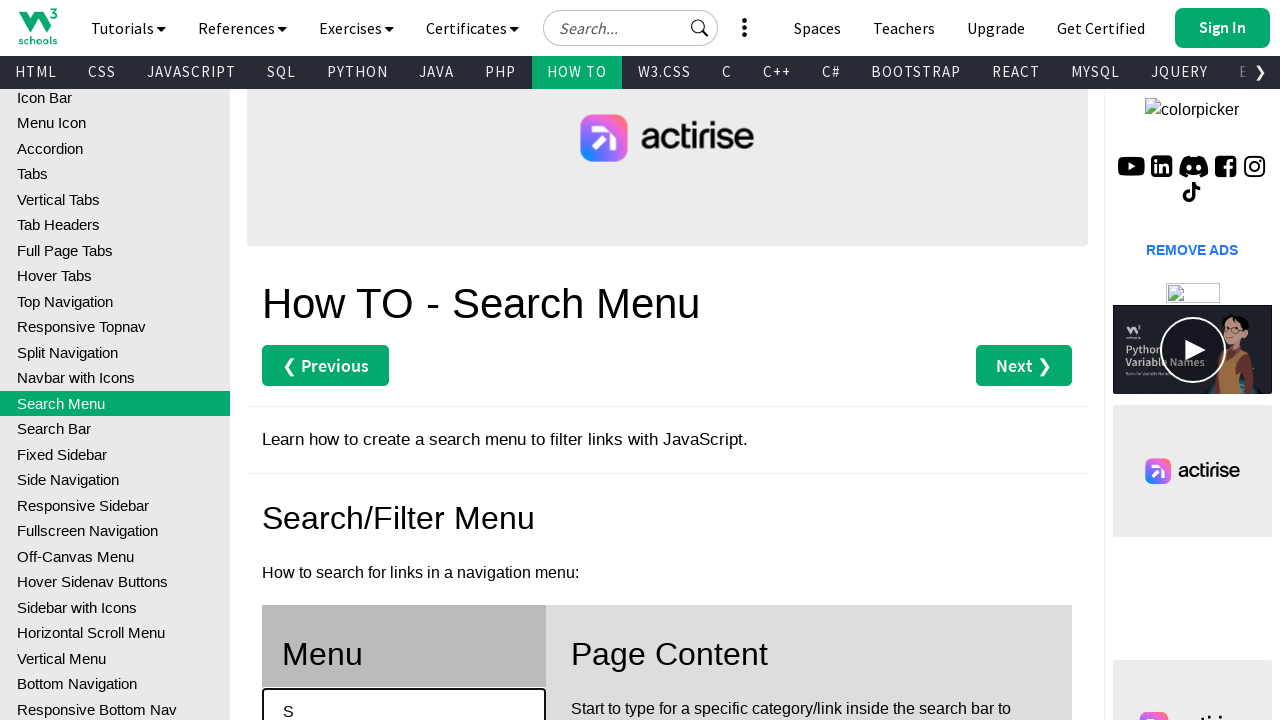

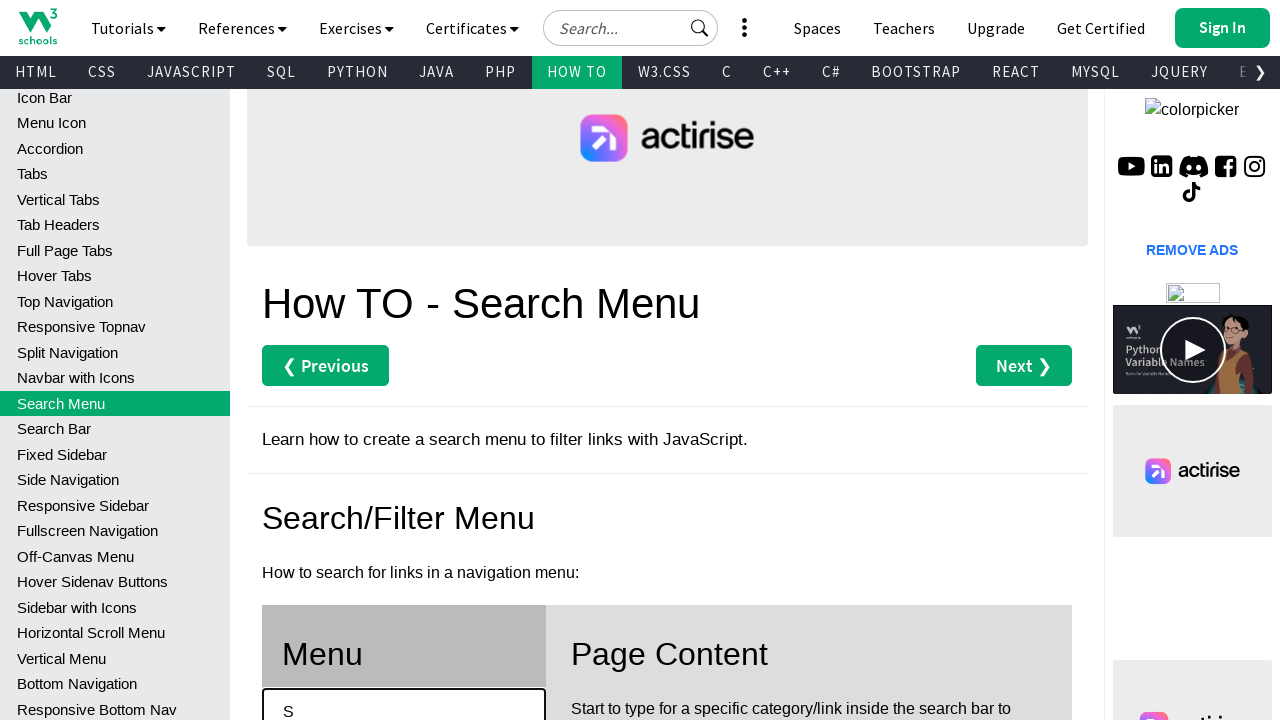